Tests form filling functionality by entering text fields, selecting a radio button, checking a checkbox, selecting from a dropdown, entering a date, and submitting the form.

Starting URL: https://formy-project.herokuapp.com/form

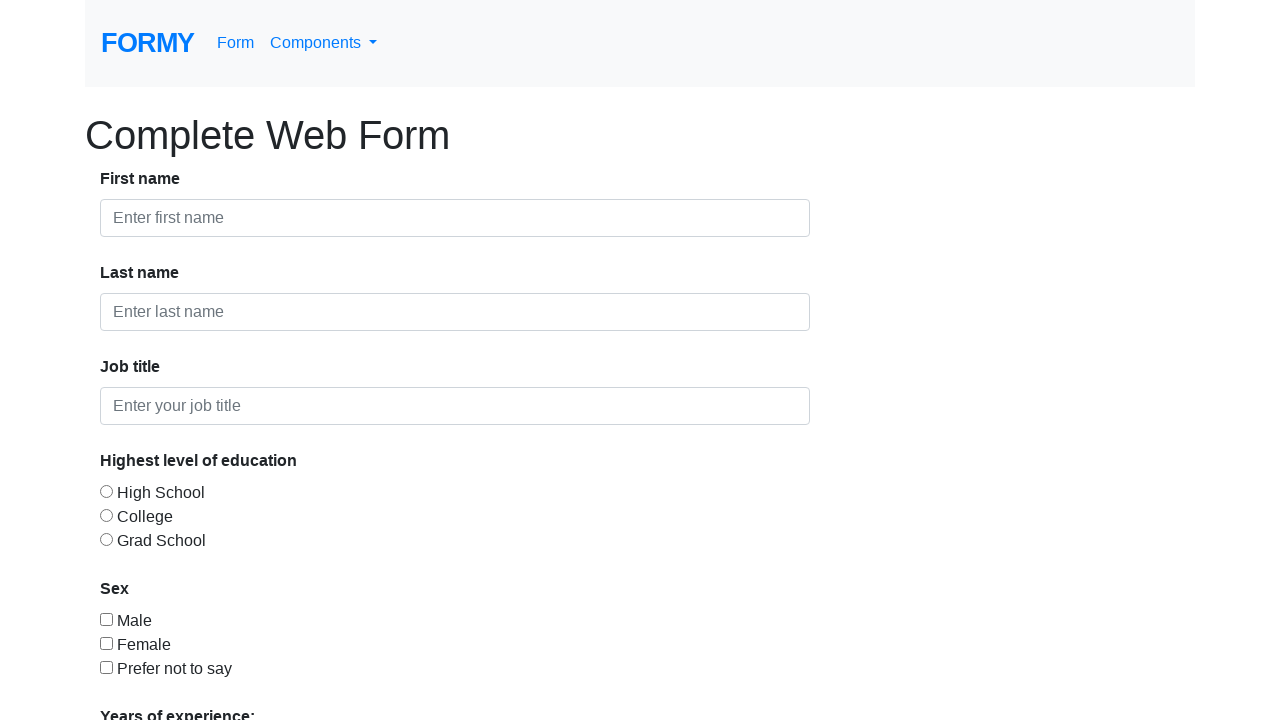

Filled first name field with 'edu' on #first-name
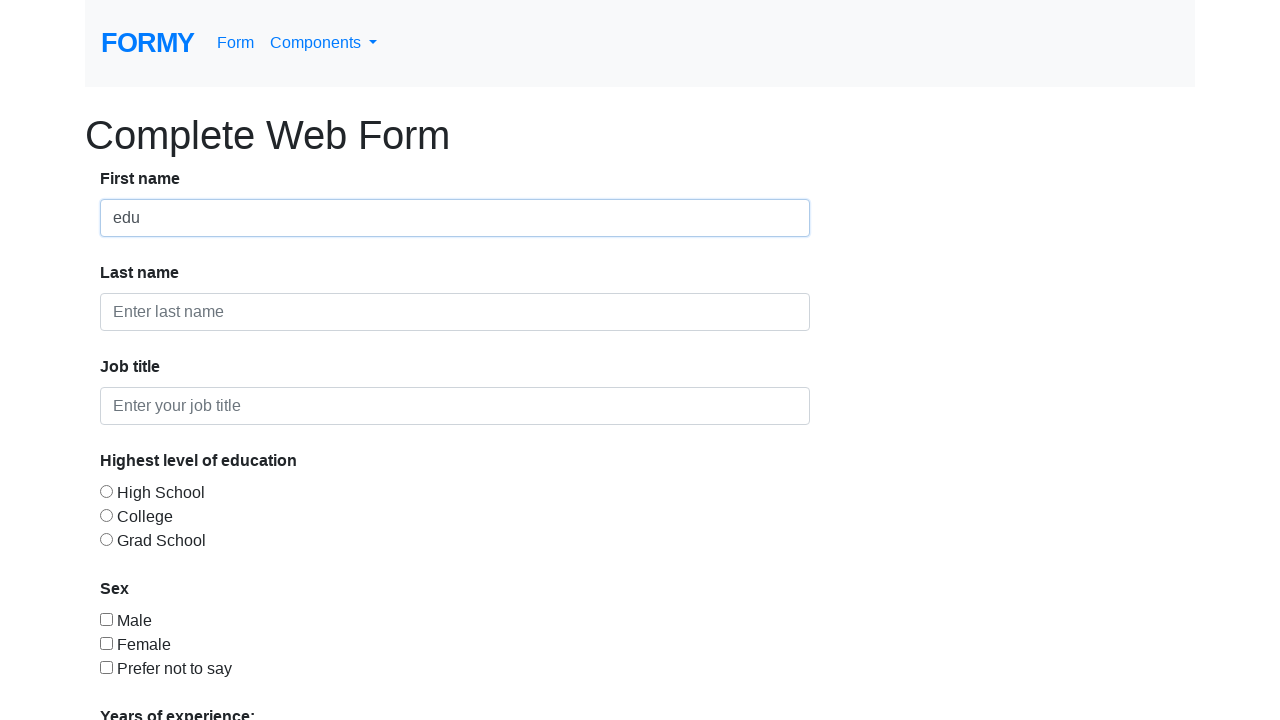

Filled last name field with 'Villegas' on #last-name
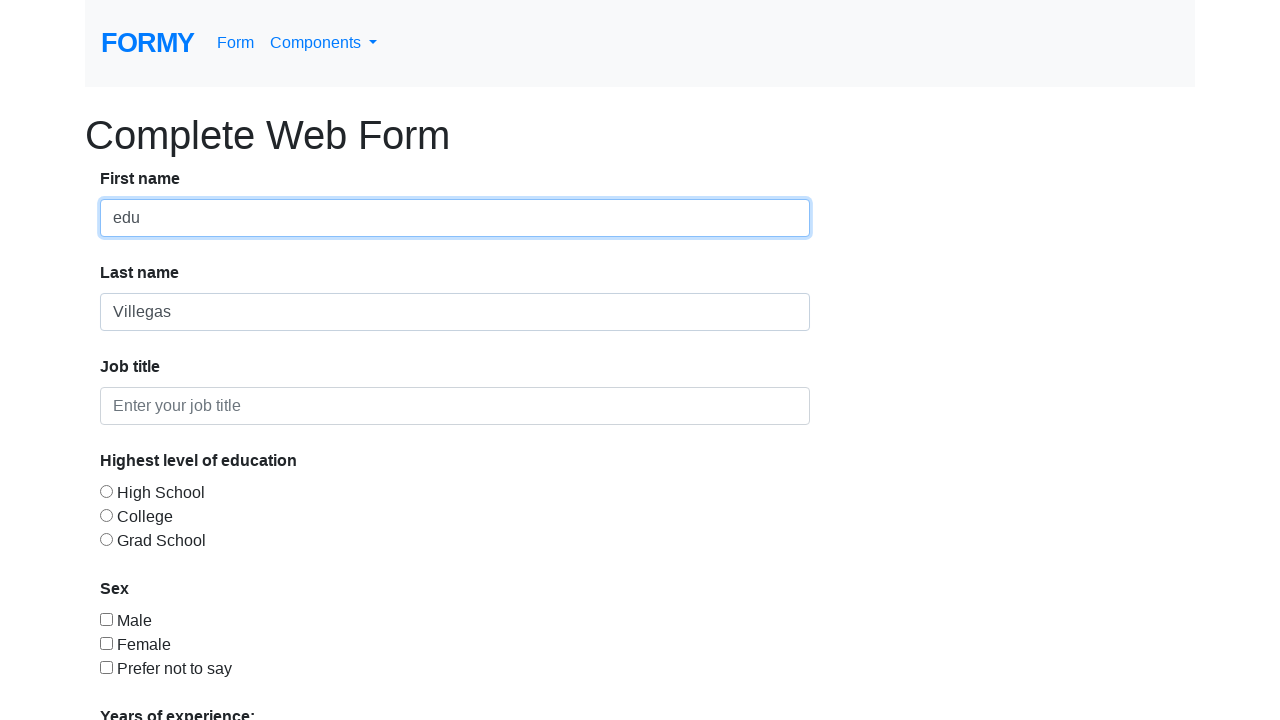

Filled job title field with 'QA' on #job-title
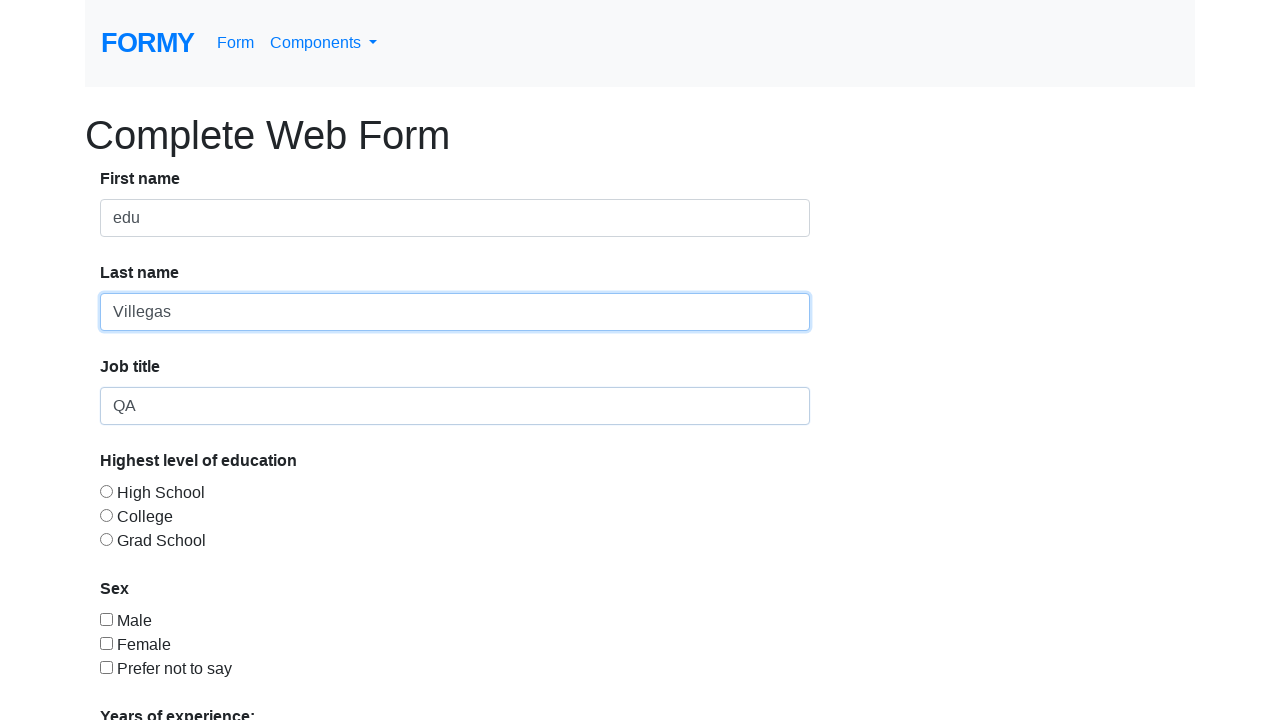

Selected radio button option 2 at (106, 515) on #radio-button-2
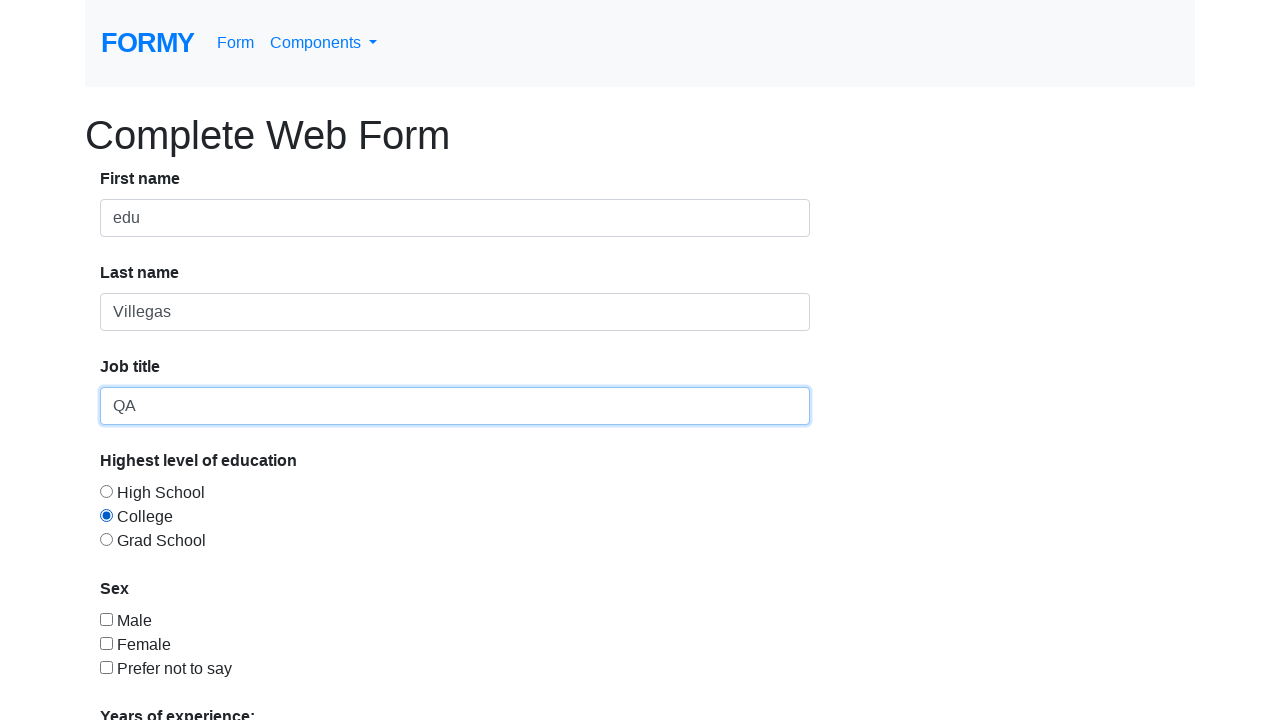

Checked checkbox option 2 at (106, 643) on #checkbox-2
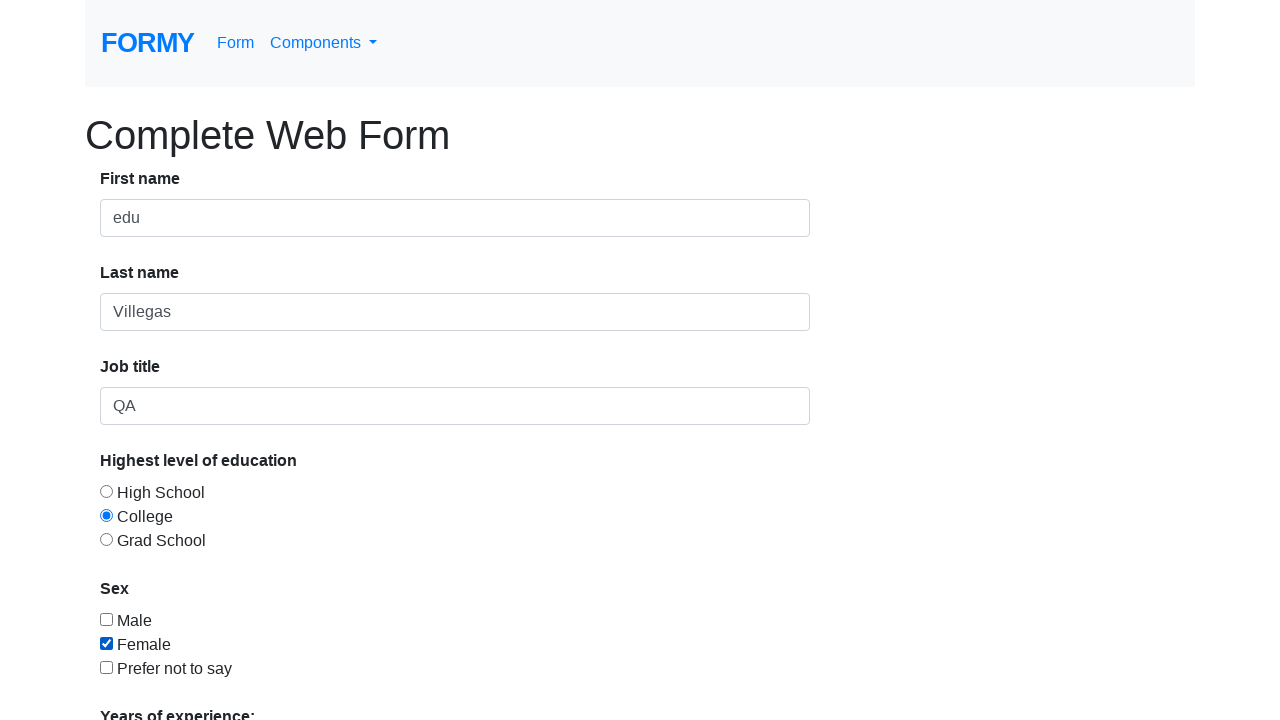

Selected dropdown option with value 1 on select
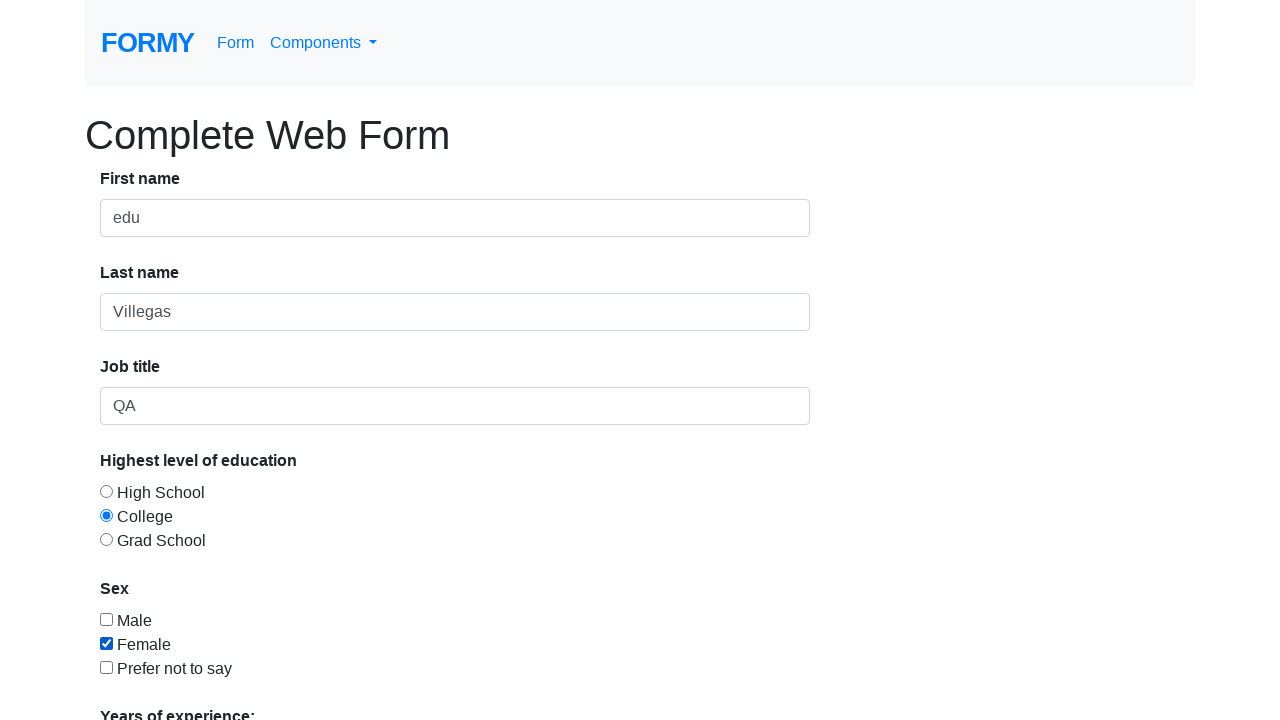

Filled datepicker field with '05/04/2022' on #datepicker
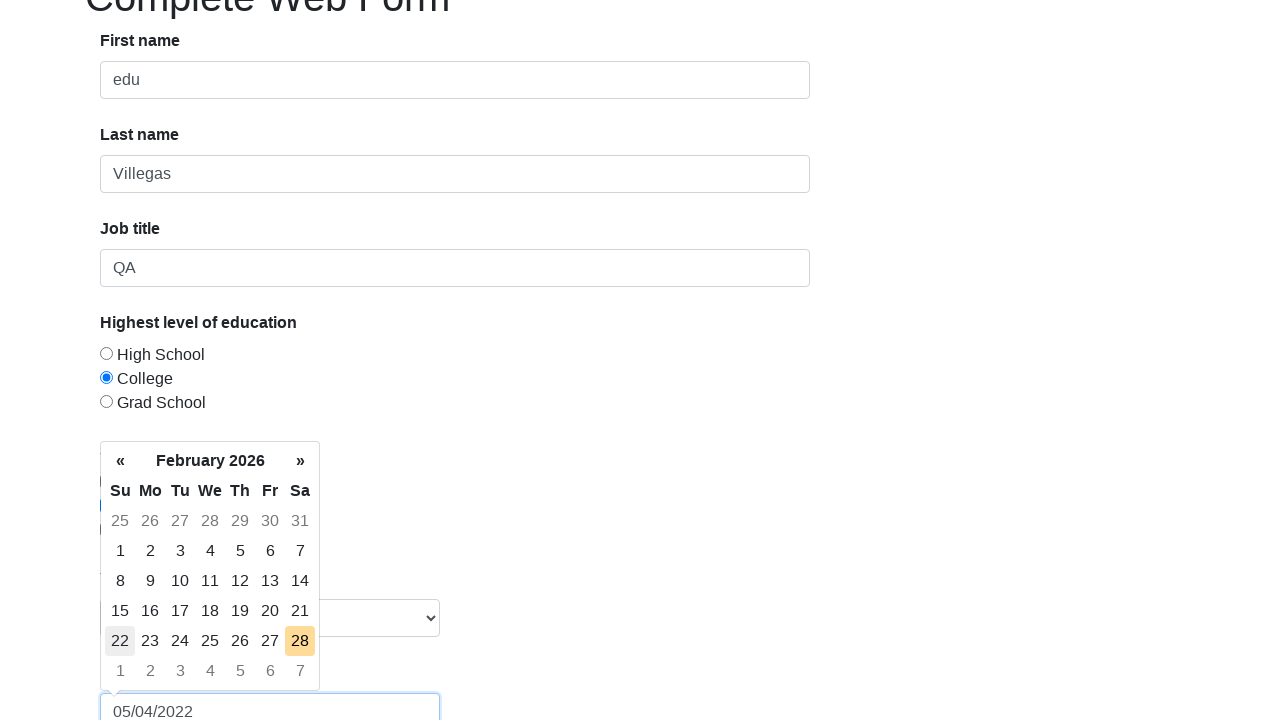

Pressed Enter on datepicker field on #datepicker
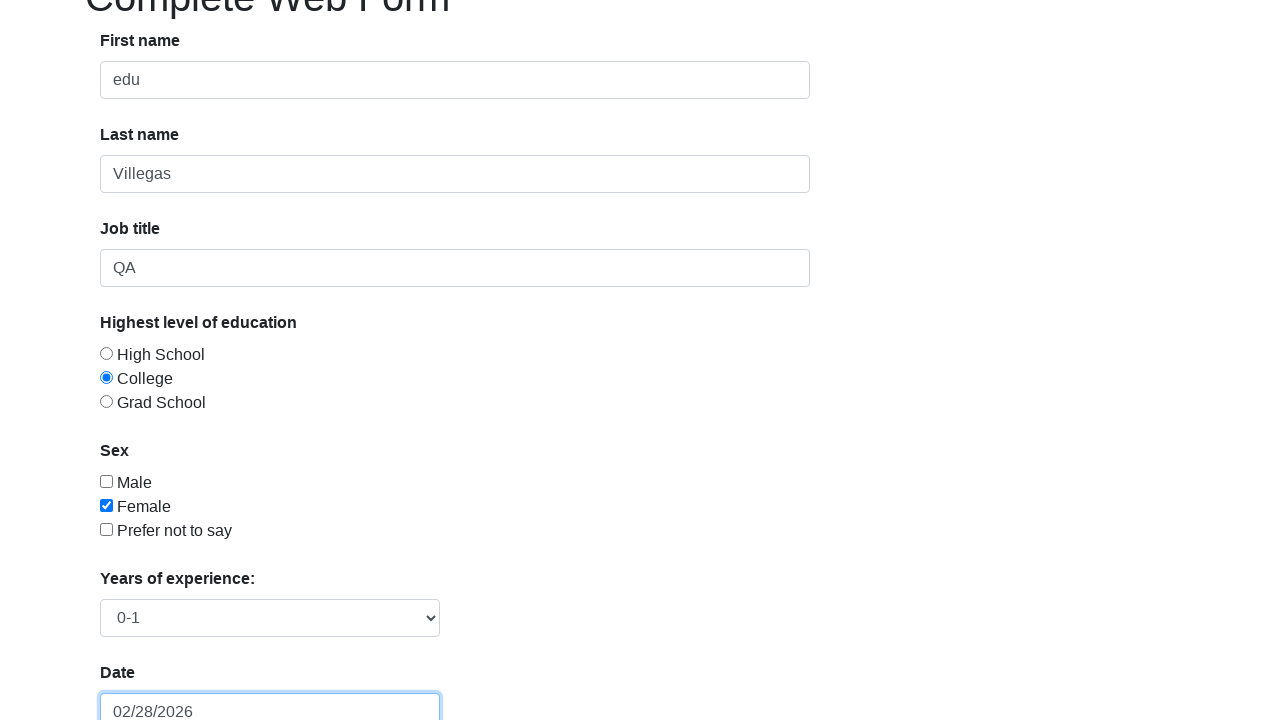

Clicked submit button to submit the form at (148, 680) on .btn.btn-lg.btn-primary
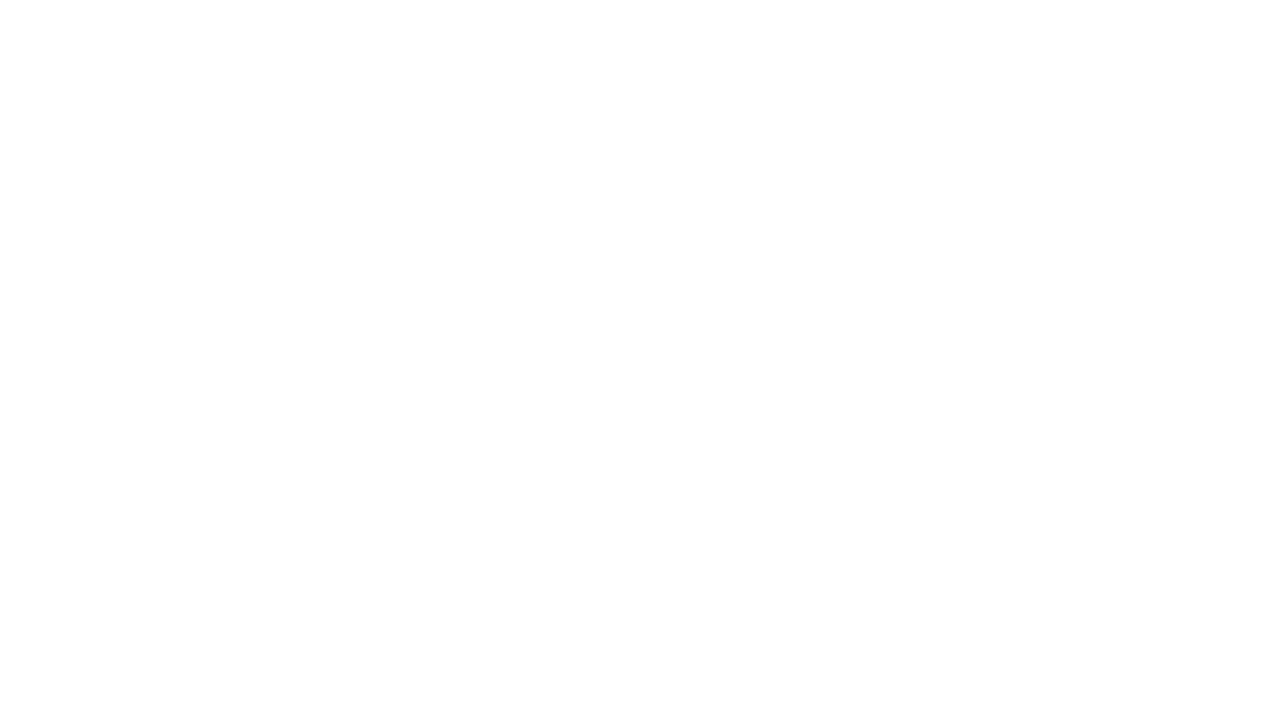

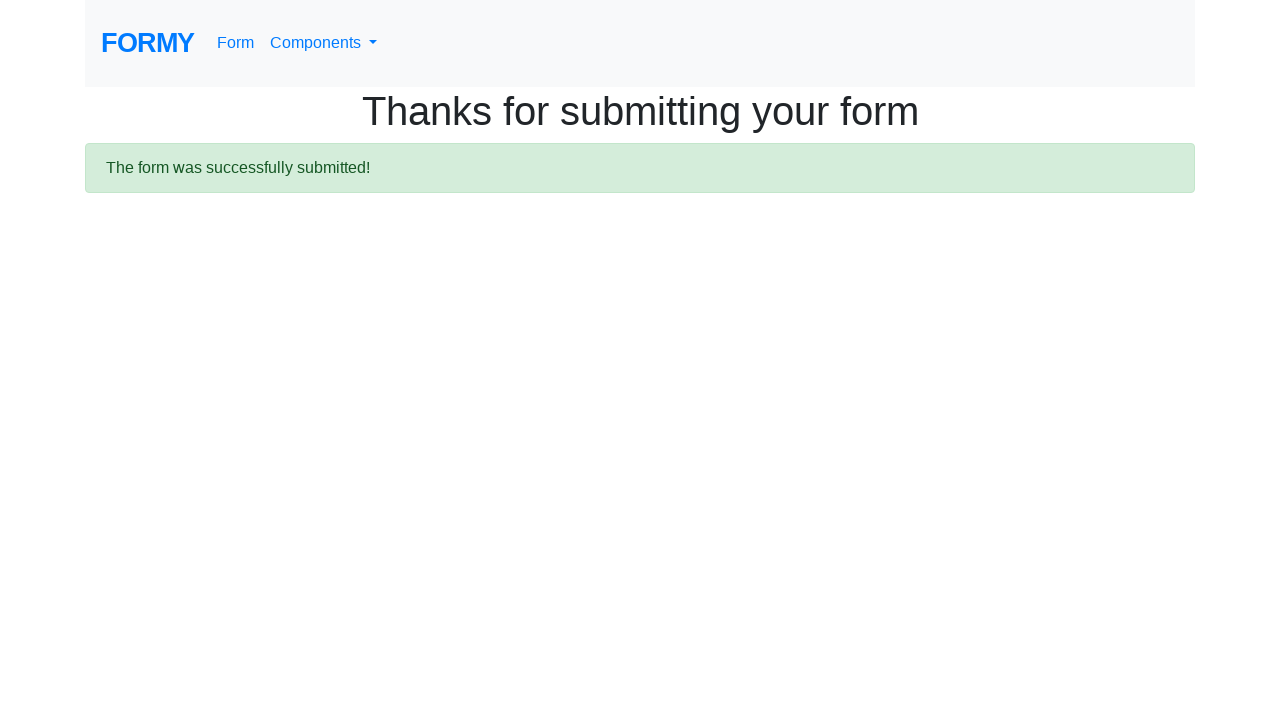